Tests window handling functionality by opening new windows, switching between them, and closing child windows

Starting URL: https://www.hyrtutorials.com/p/window-handles-practice.html

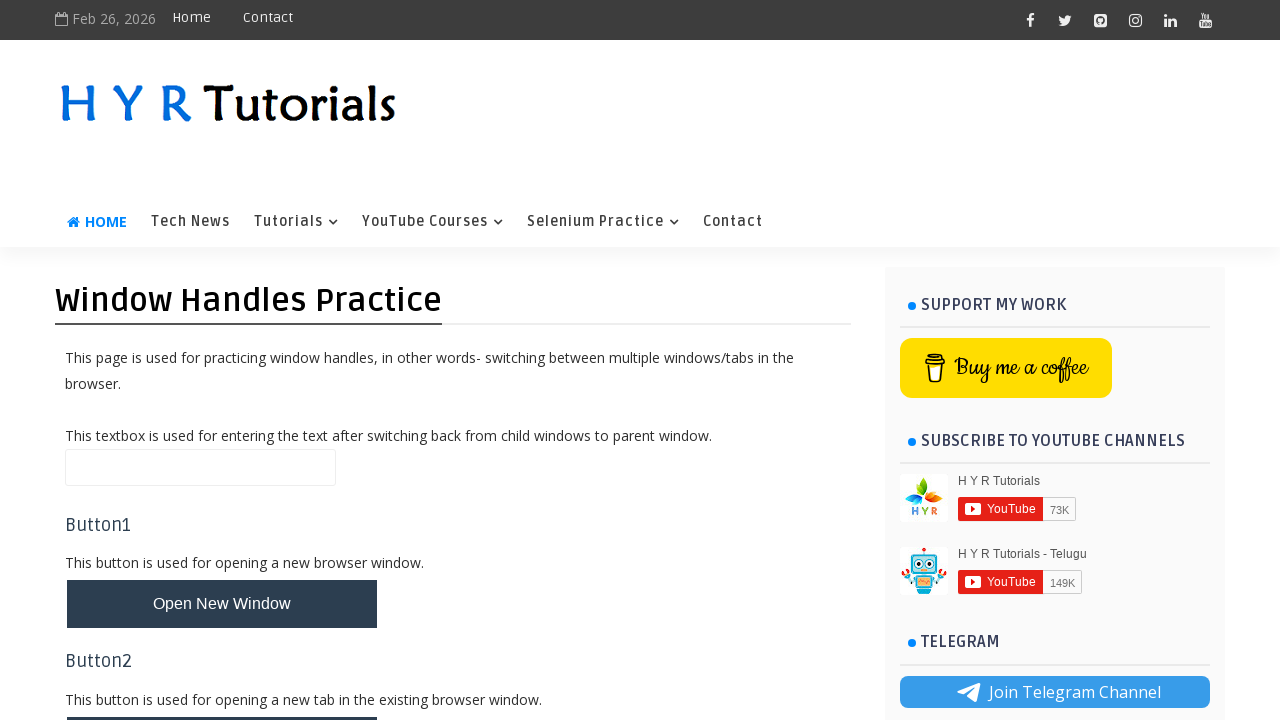

Clicked button to open new windows at (222, 361) on #newWindowsBtn
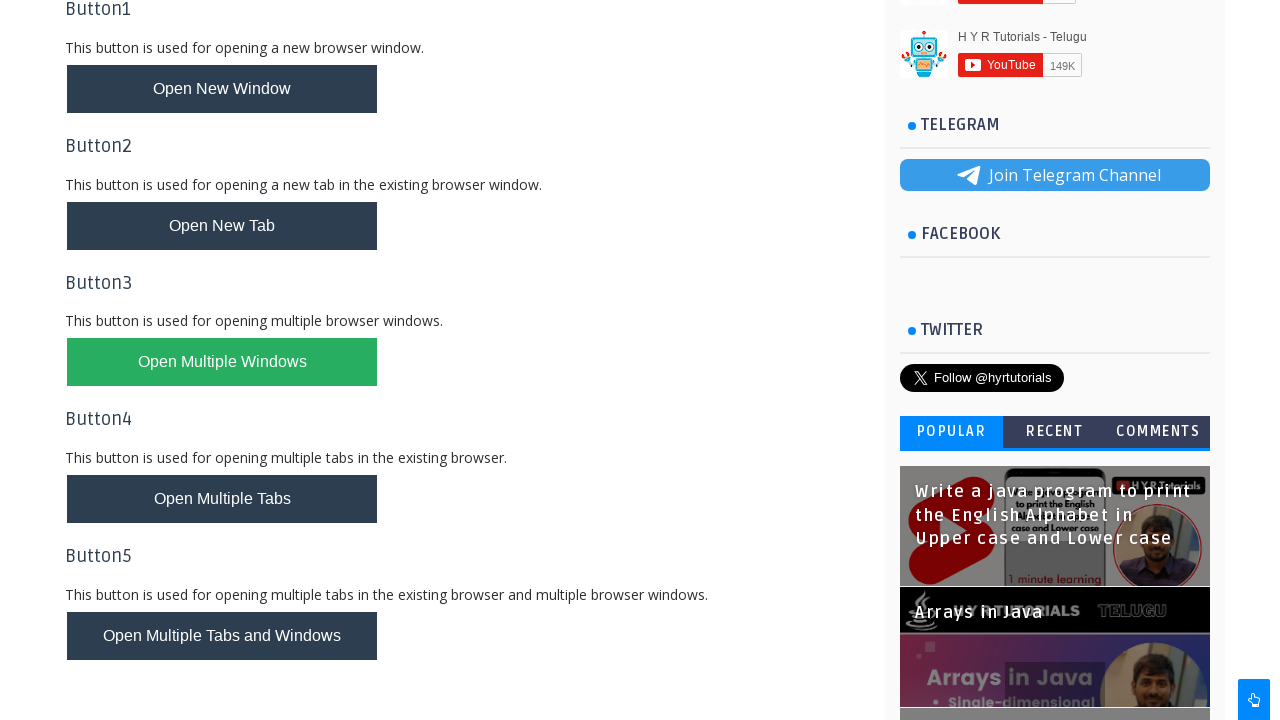

Waited 1 second for new windows to open
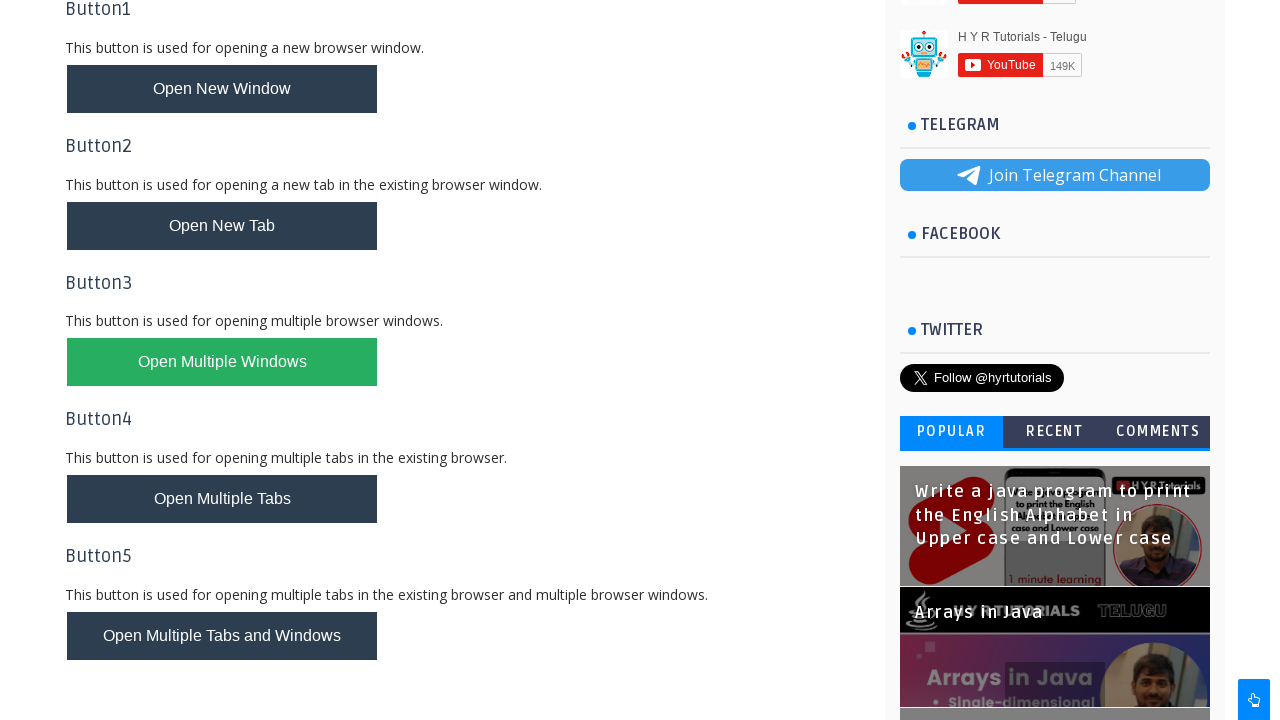

Retrieved all open pages/windows (total: 3)
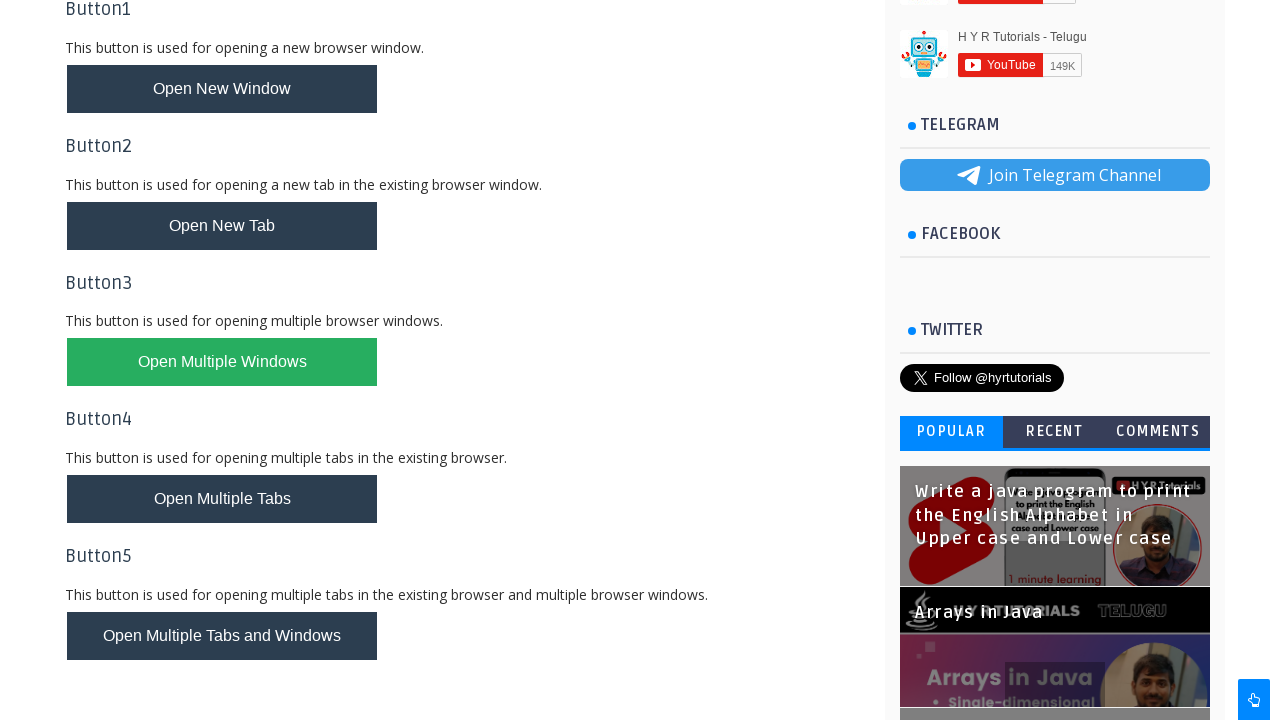

Retrieved title of child window 1: Basic Controls - H Y R Tutorials
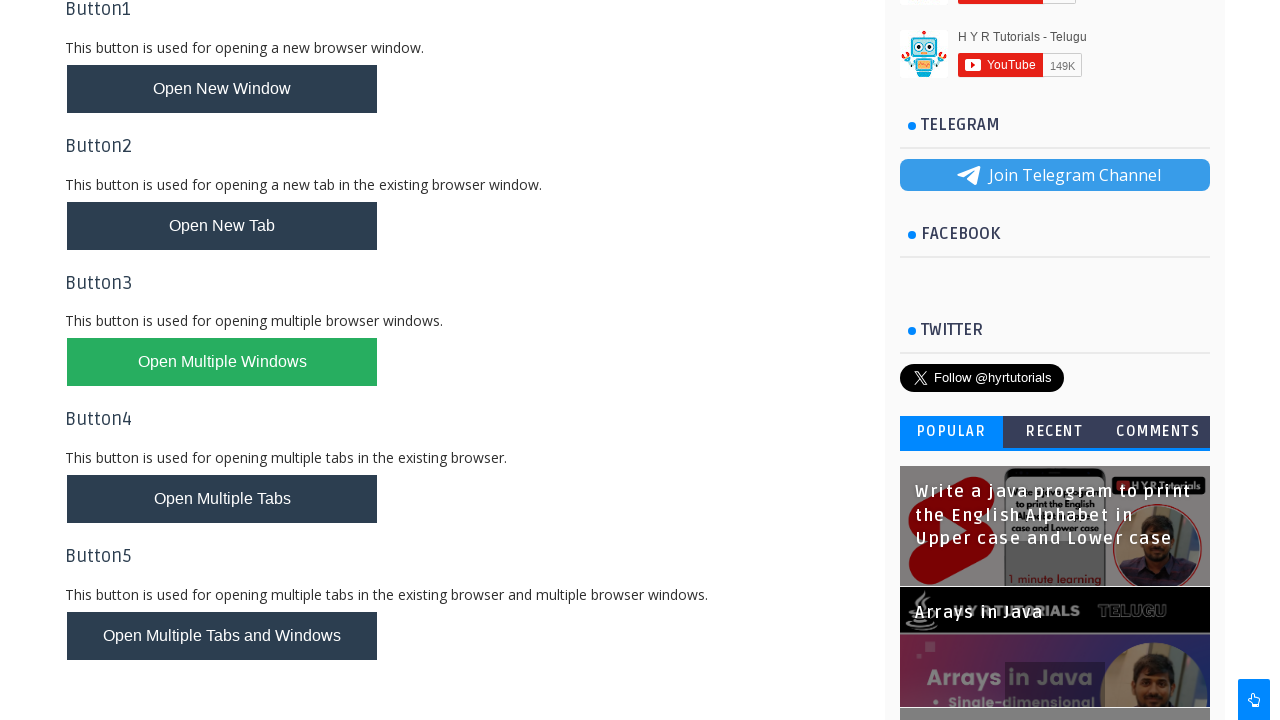

Closed child window 1
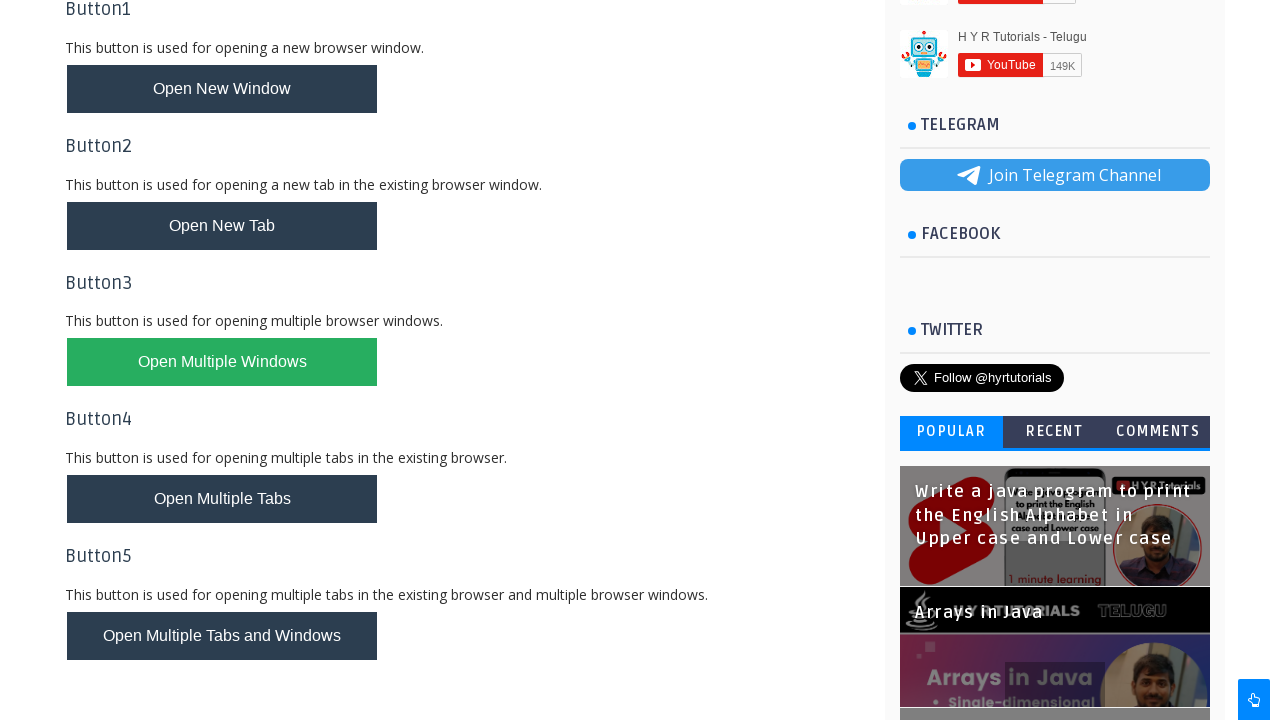

Retrieved title of child window 2: XPath Practice - H Y R Tutorials
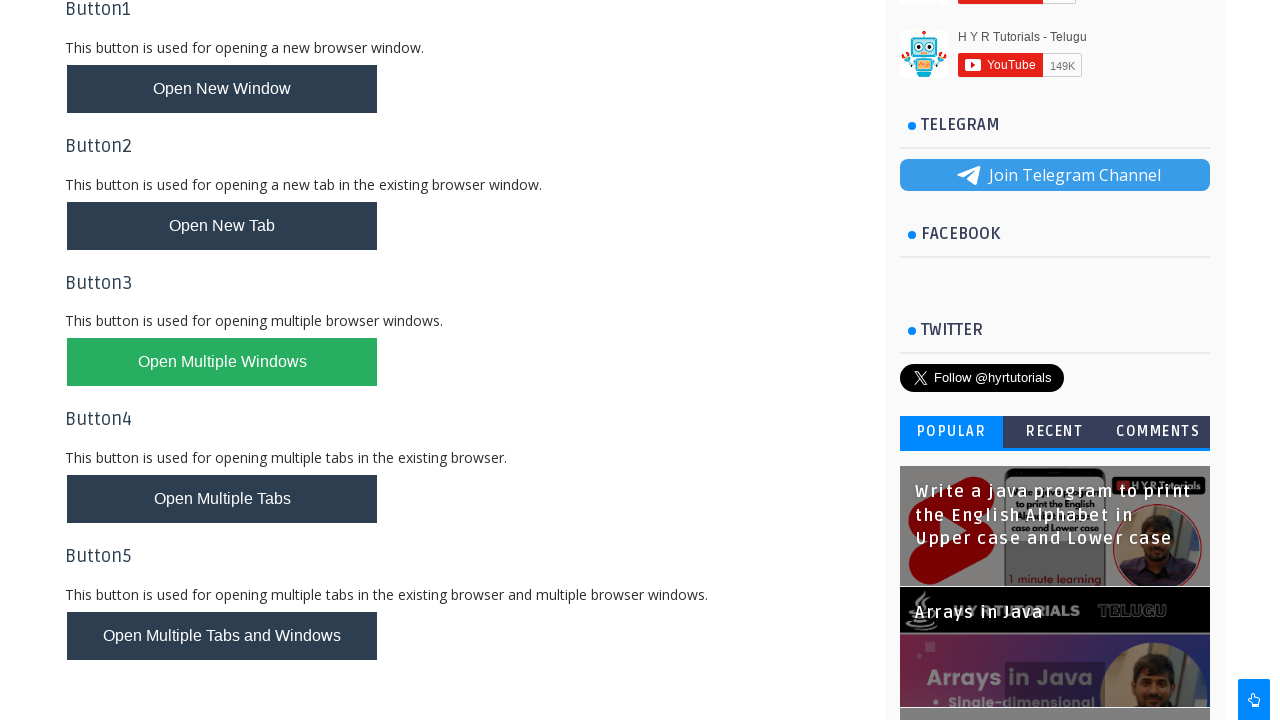

Closed child window 2
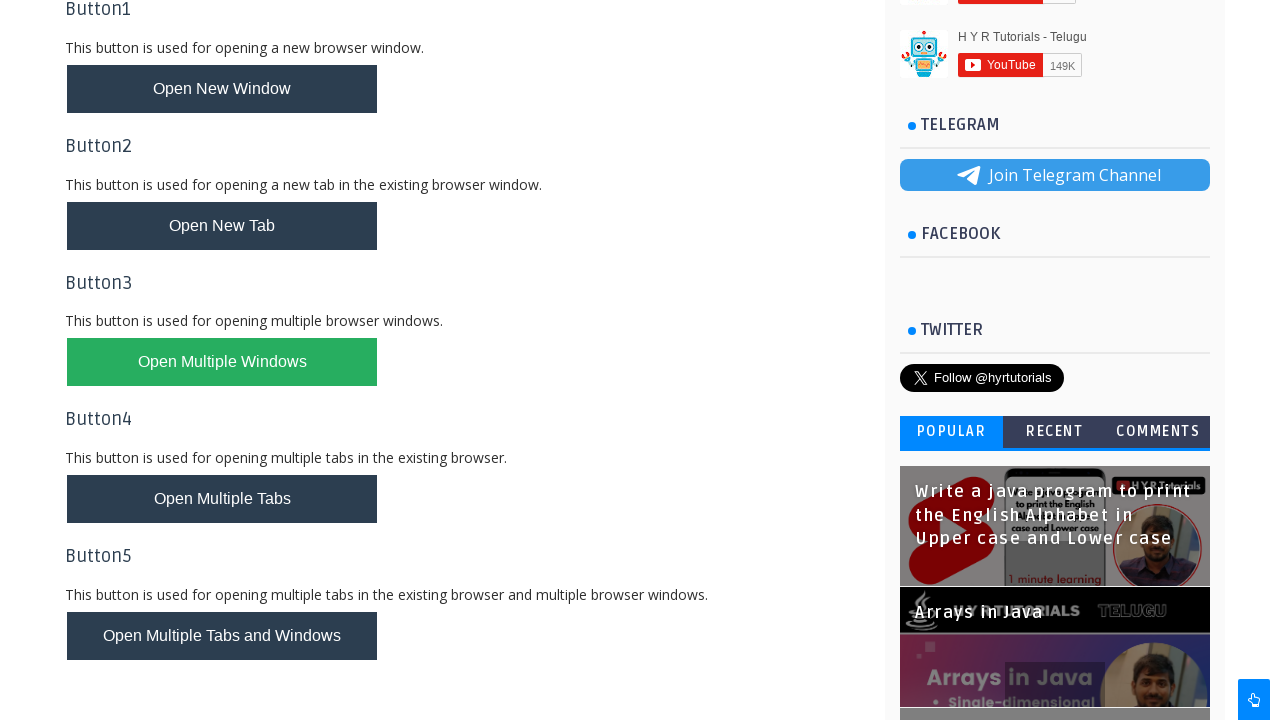

All child windows closed, main page remains active
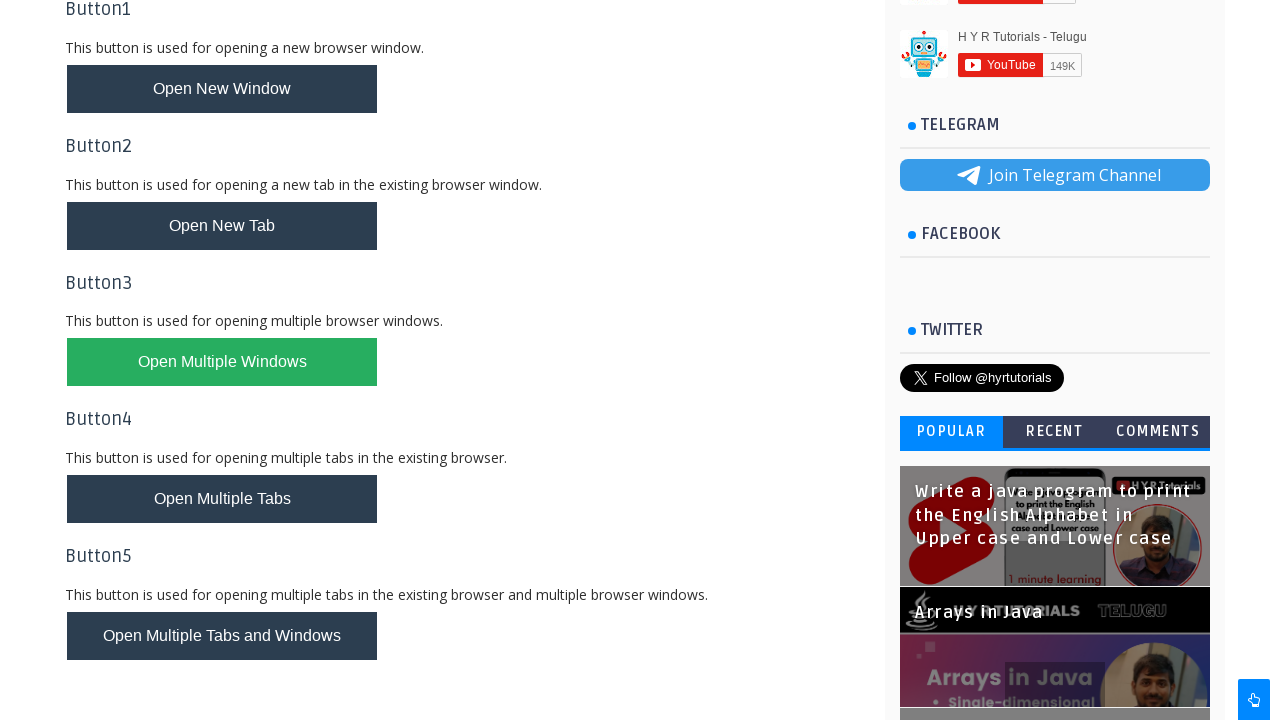

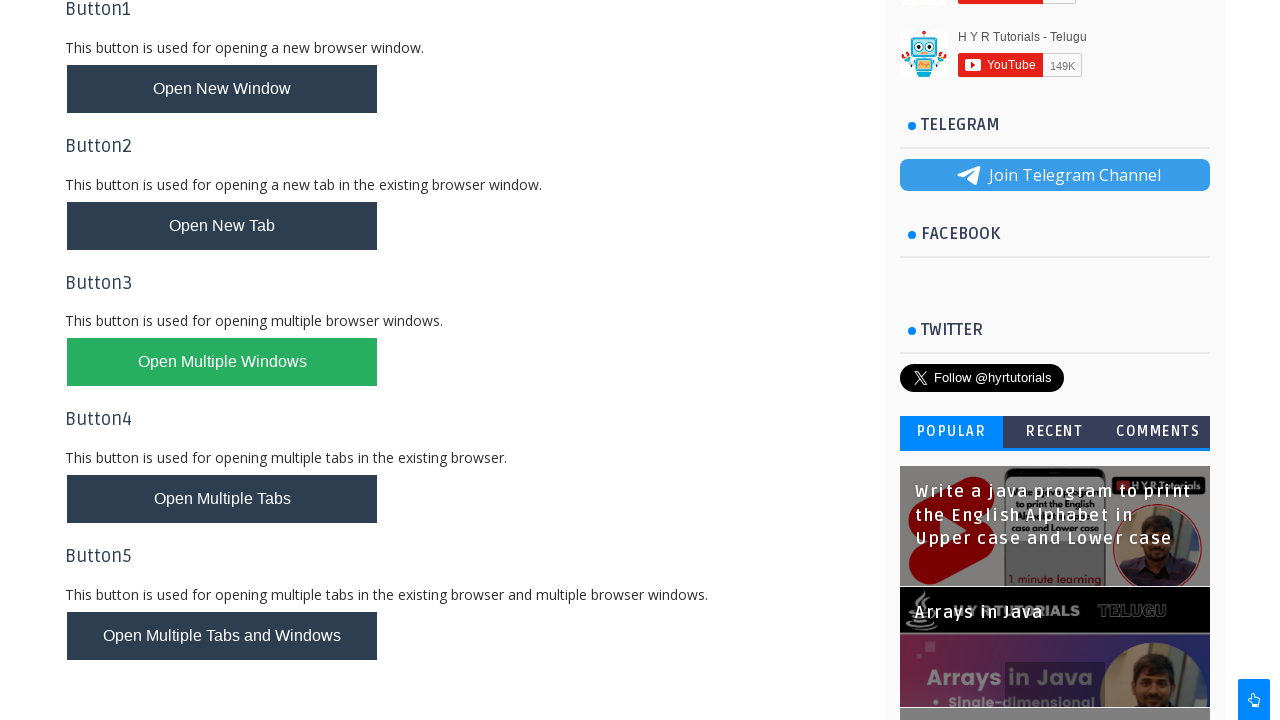